Tests JavaScript alert handling by clicking a button that triggers an alert, waiting for the alert to appear, reading its text, and accepting it.

Starting URL: https://the-internet.herokuapp.com/javascript_alerts

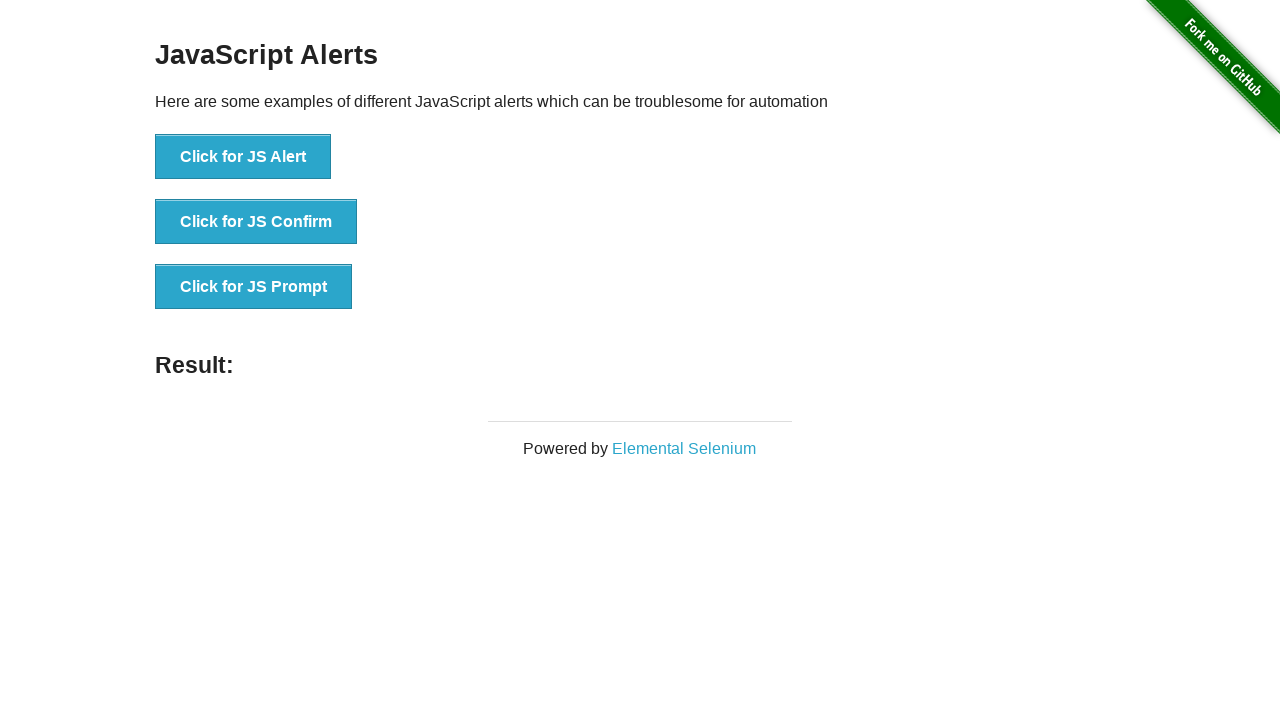

Clicked button to trigger JavaScript alert at (243, 157) on xpath=//button[normalize-space()='Click for JS Alert']
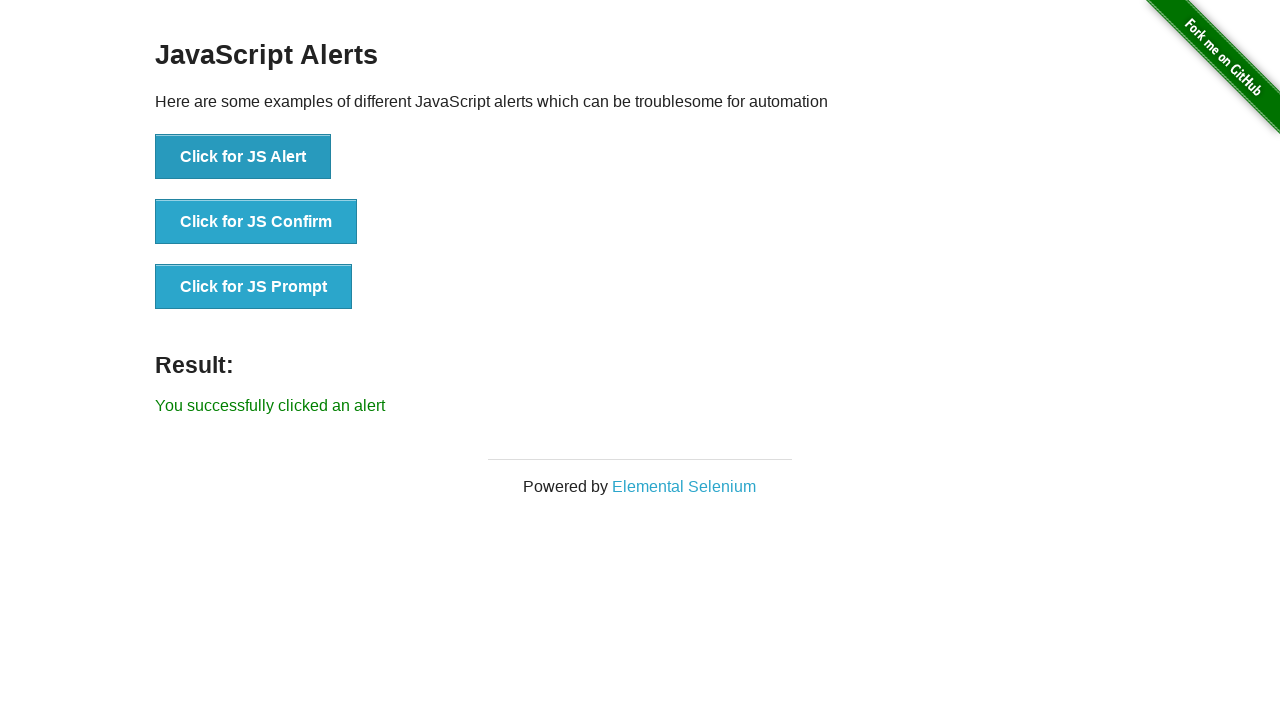

Set up dialog handler to accept alerts
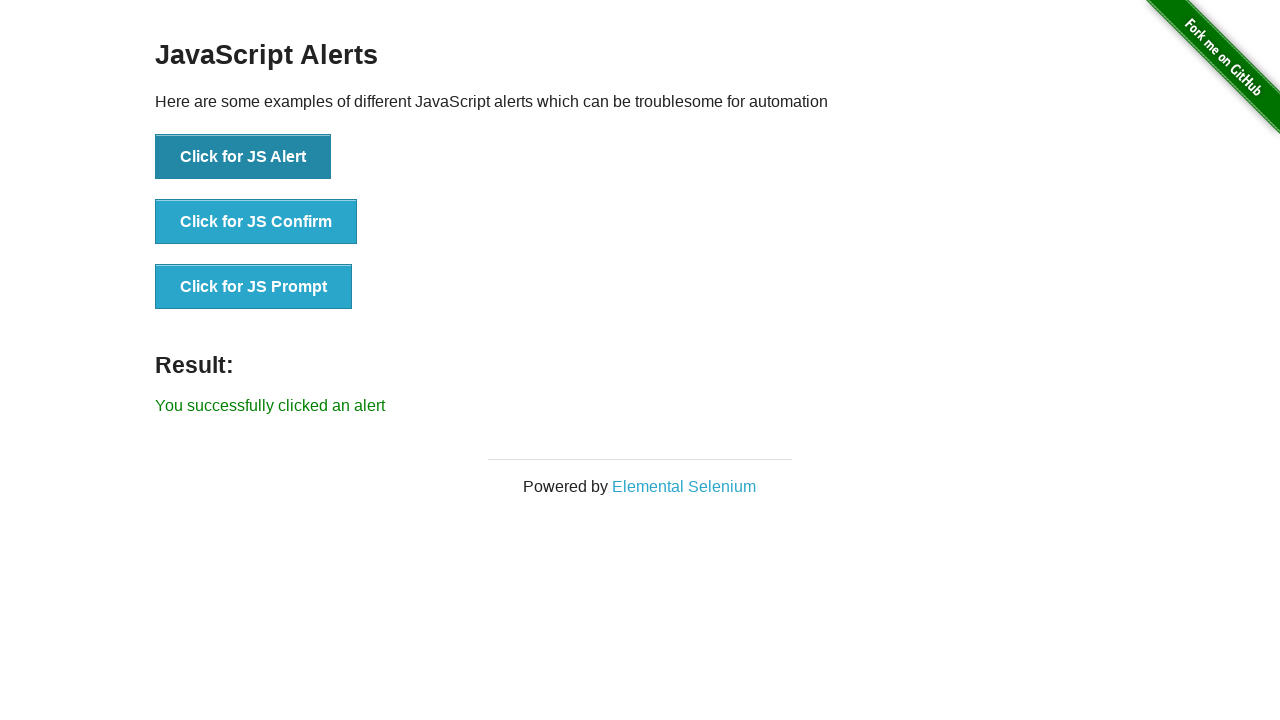

Alert was accepted and result element appeared
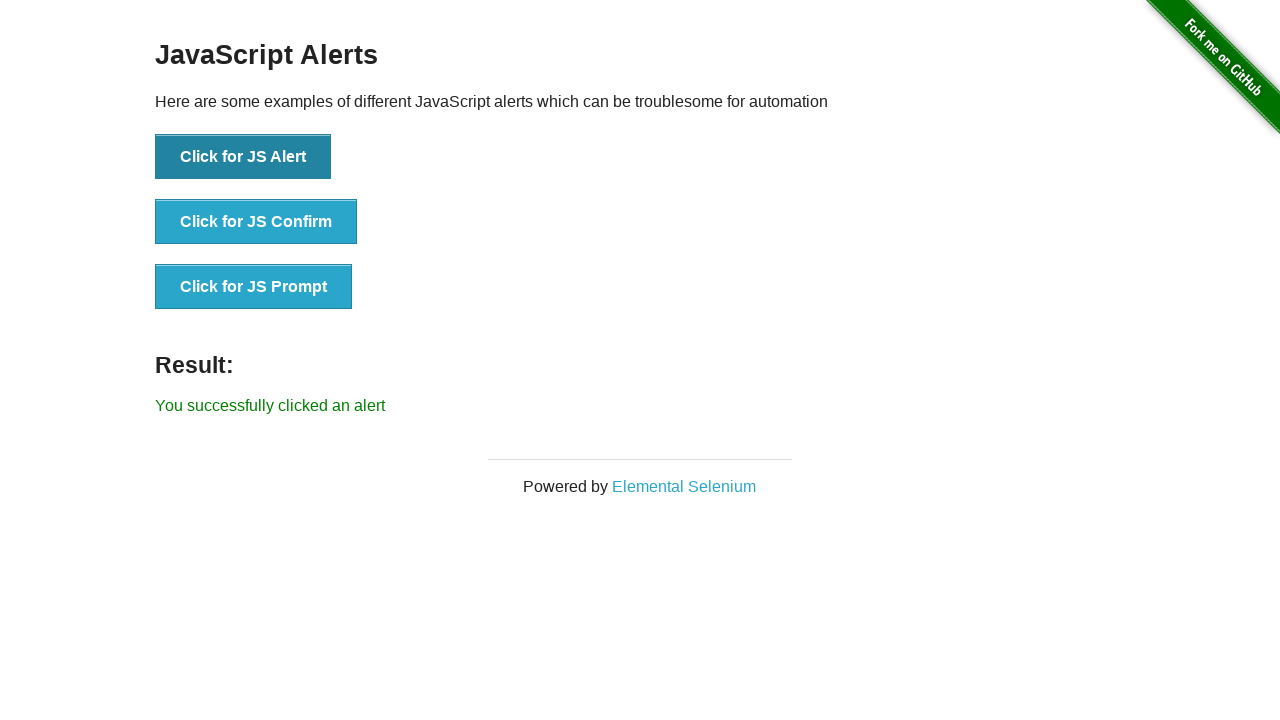

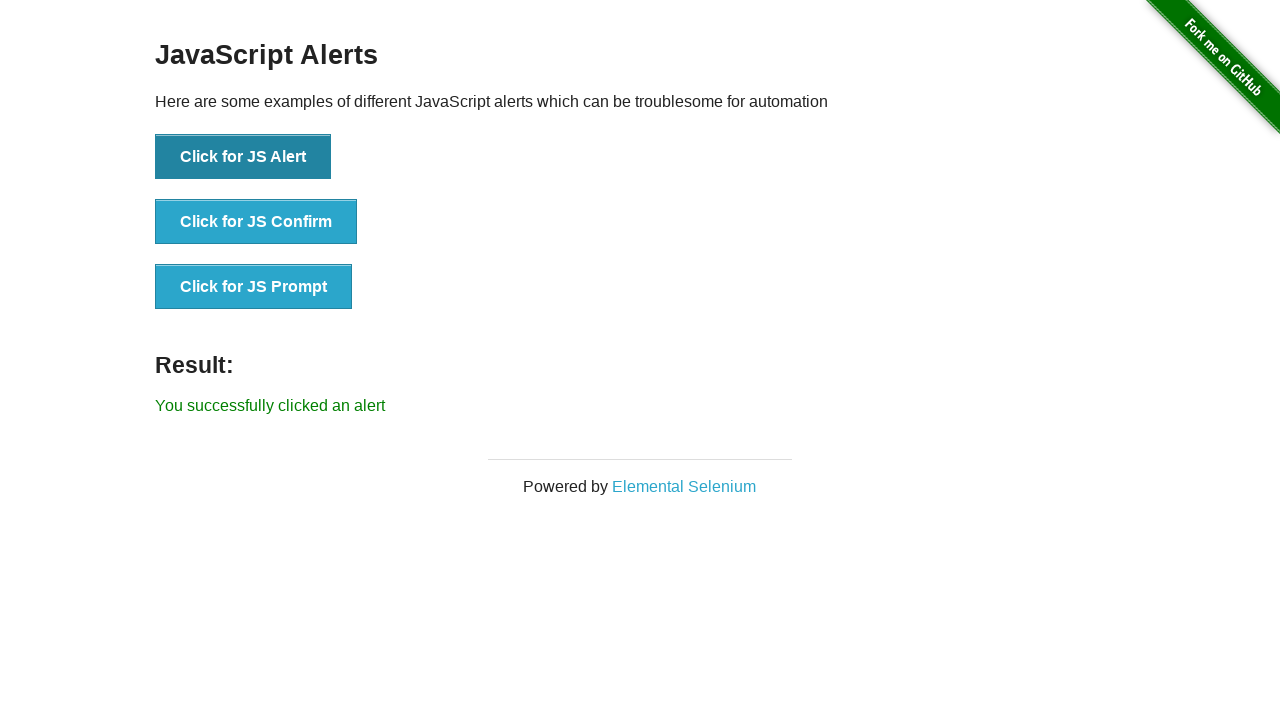